Tests sorting the Due column in descending order by clicking the column header twice and verifying the values are sorted in reverse order

Starting URL: http://the-internet.herokuapp.com/tables

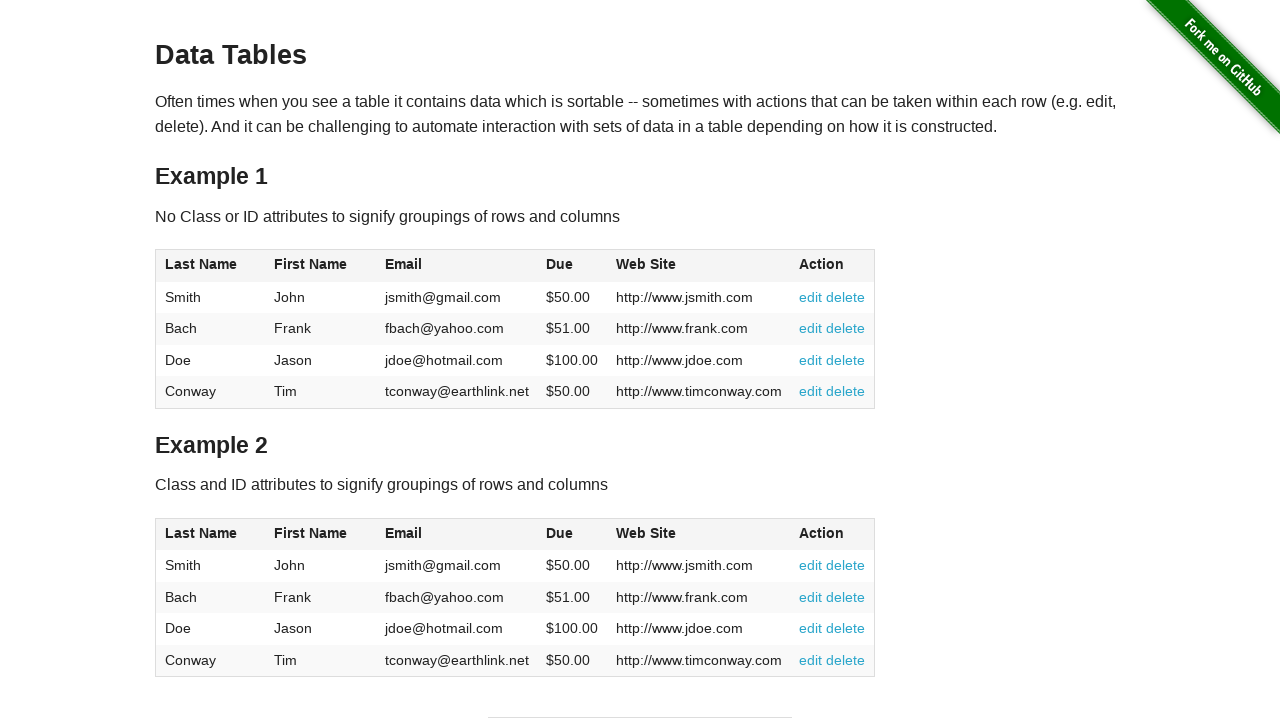

Clicked Due column header first time at (572, 266) on #table1 thead tr th:nth-child(4)
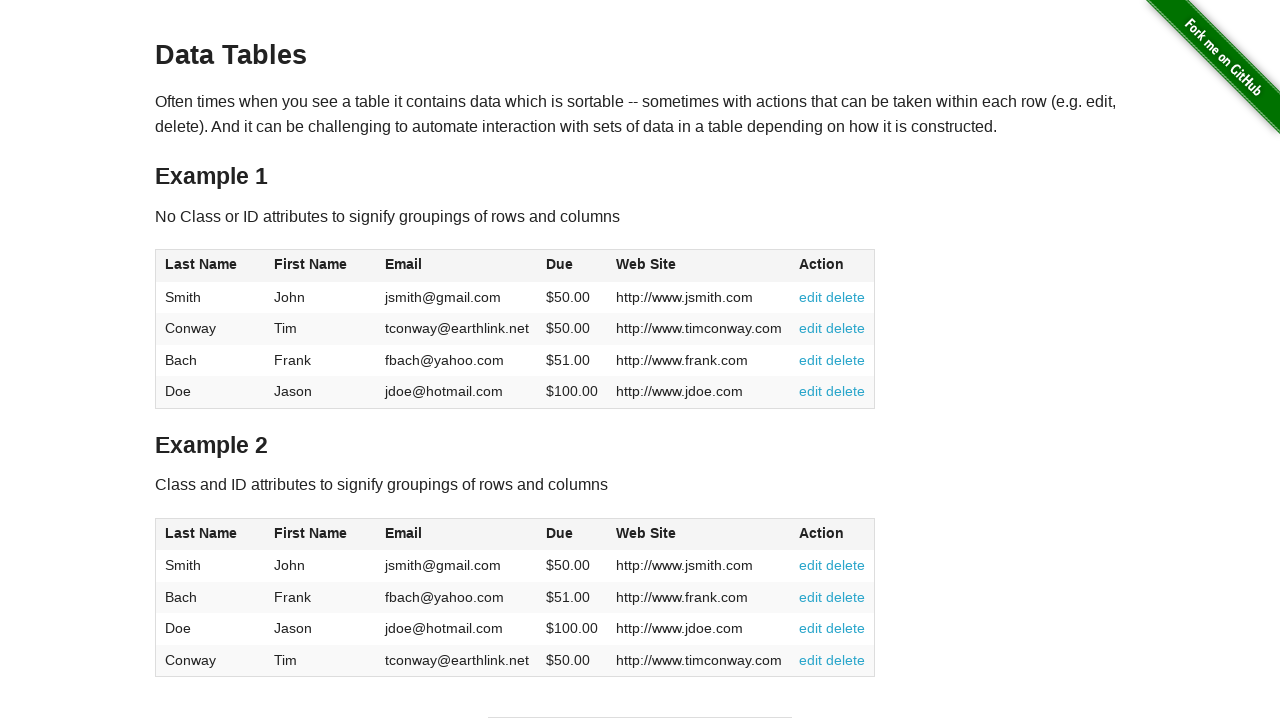

Clicked Due column header second time for descending sort at (572, 266) on #table1 thead tr th:nth-child(4)
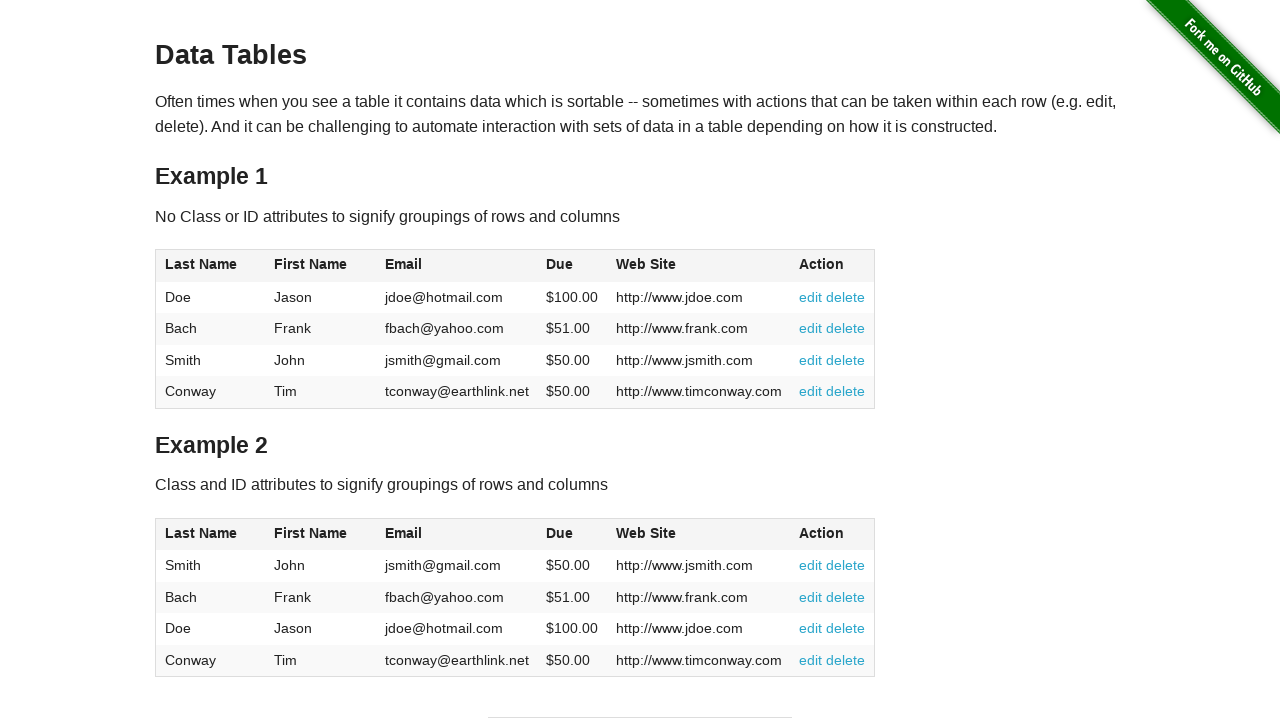

Due column cells loaded
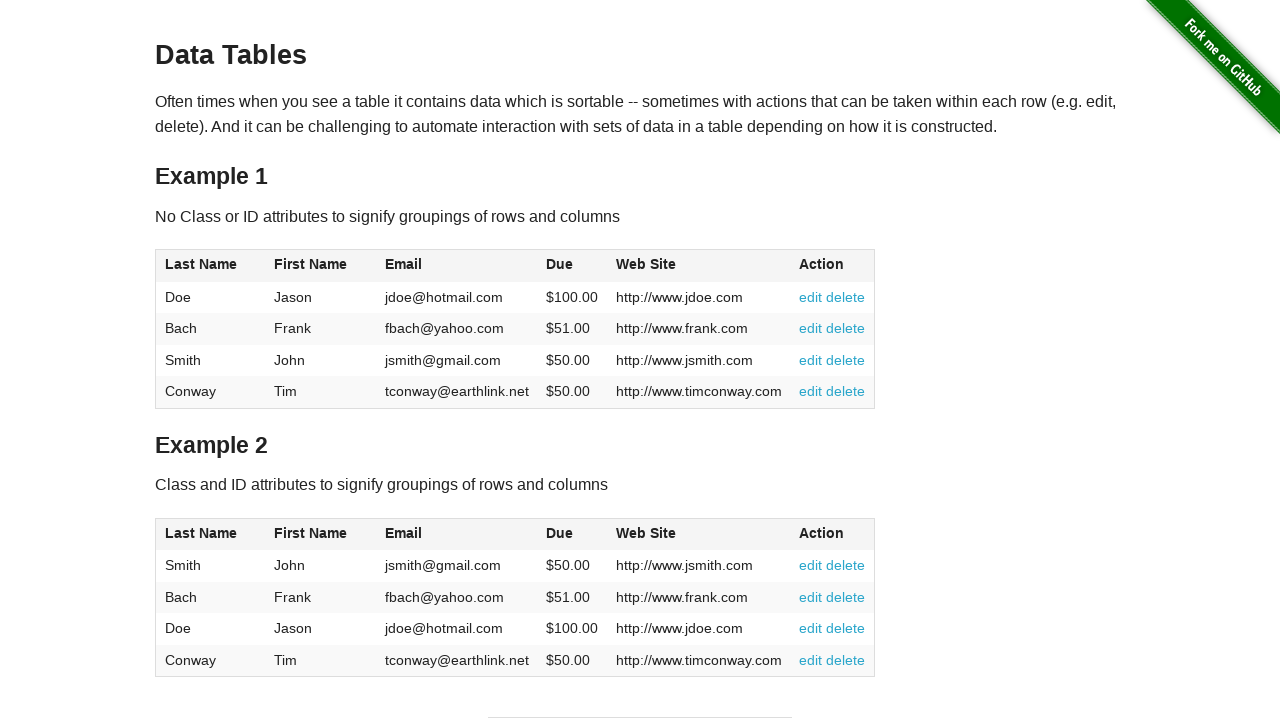

Retrieved all Due column cell elements
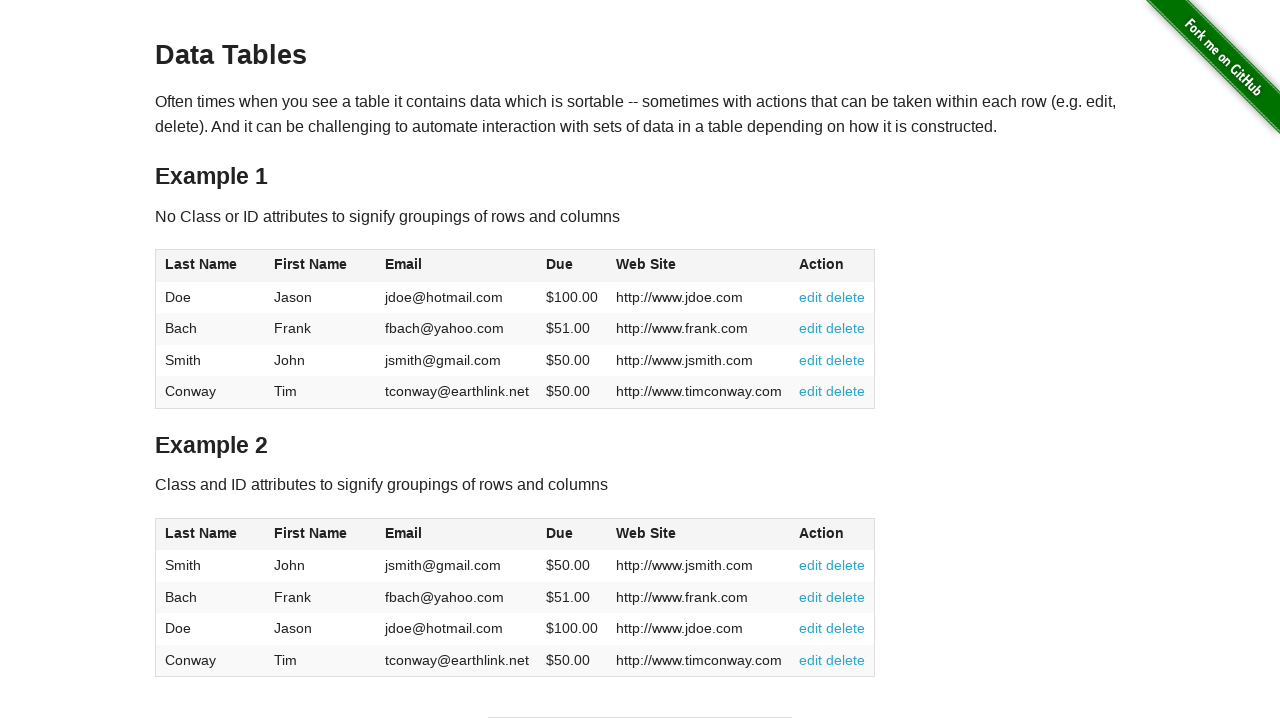

Extracted 4 Due values from cells
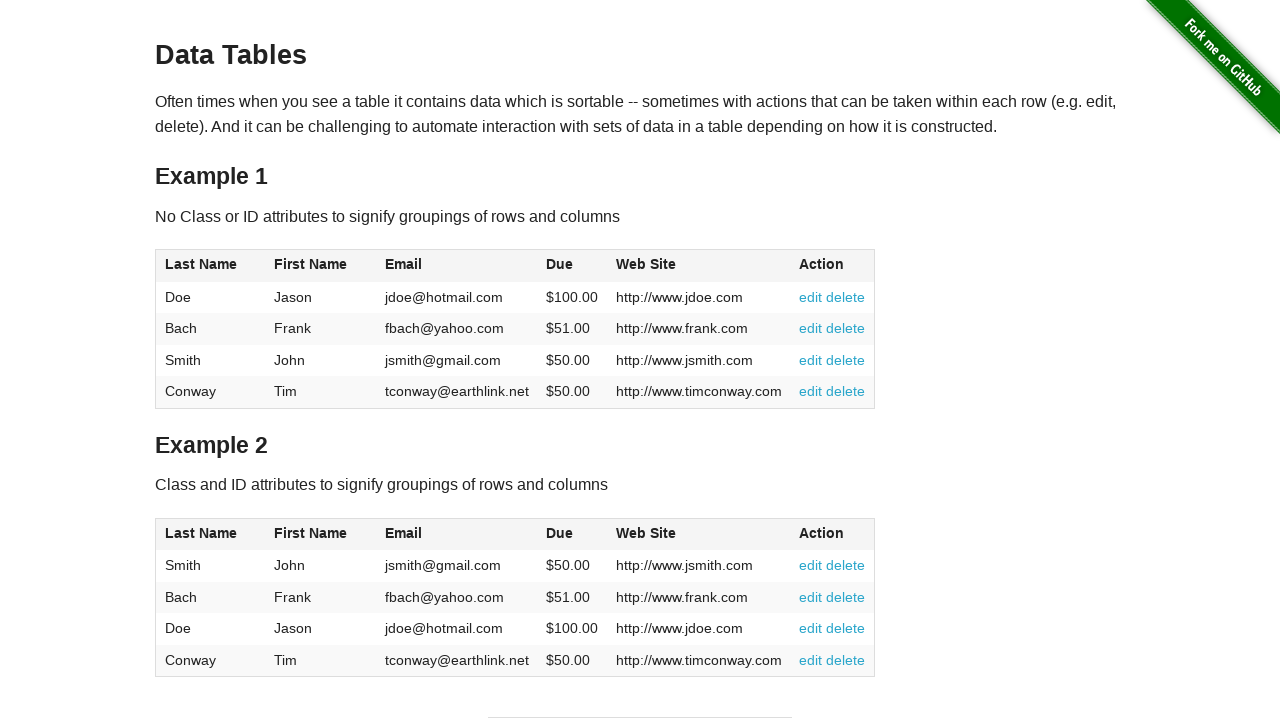

Verified Due values are sorted in descending order
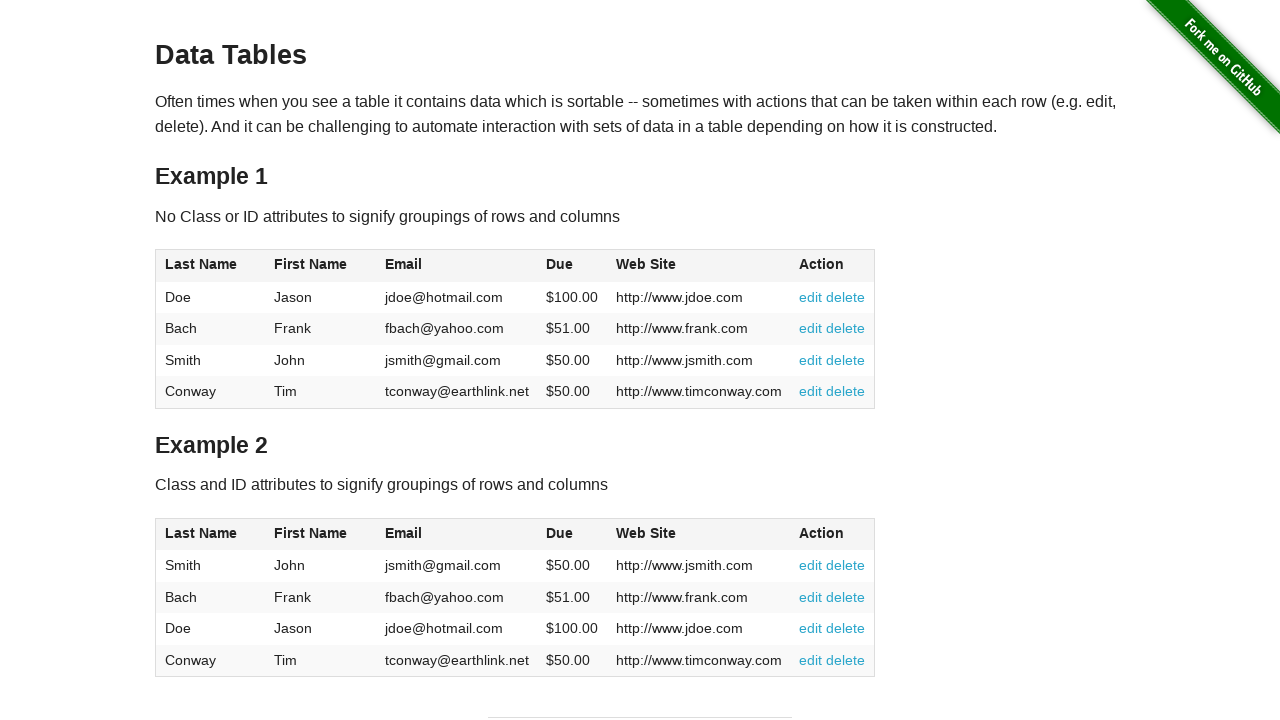

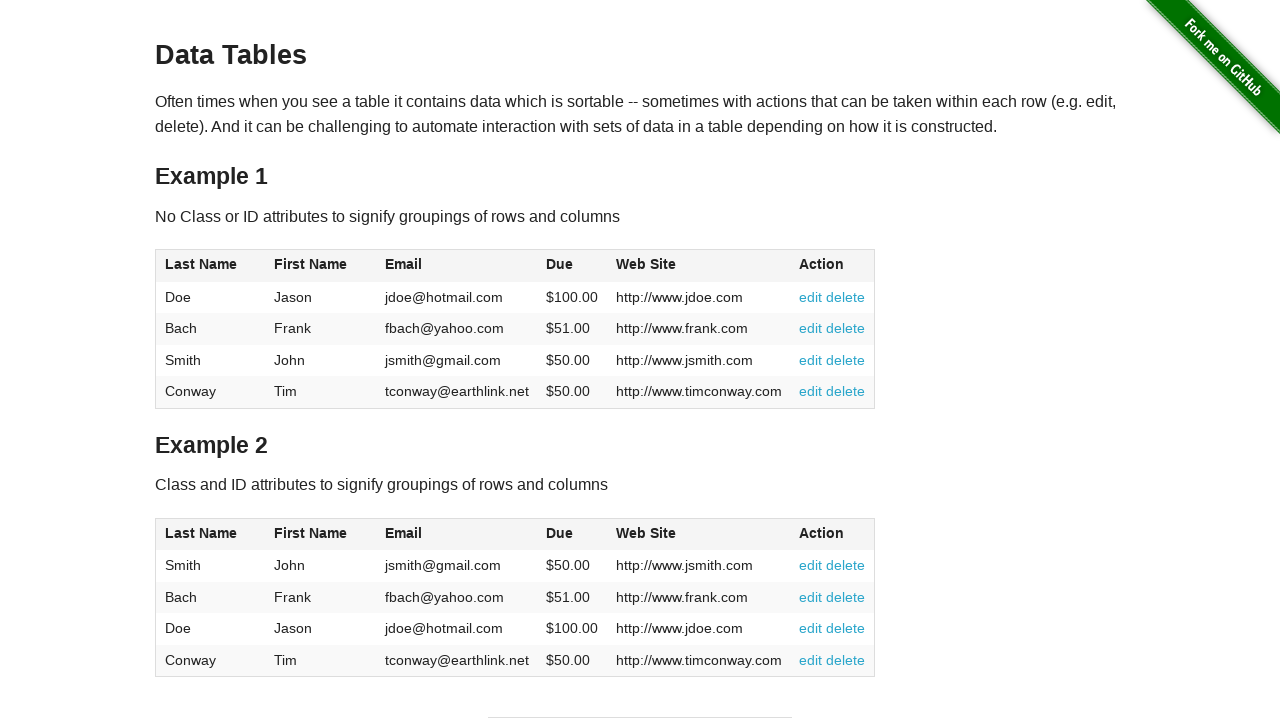